Navigates through Selenium documentation website, clicking through Blog, Documentation, and Drivers sections to reach the Supported Browsers page

Starting URL: https://www.selenium.dev/

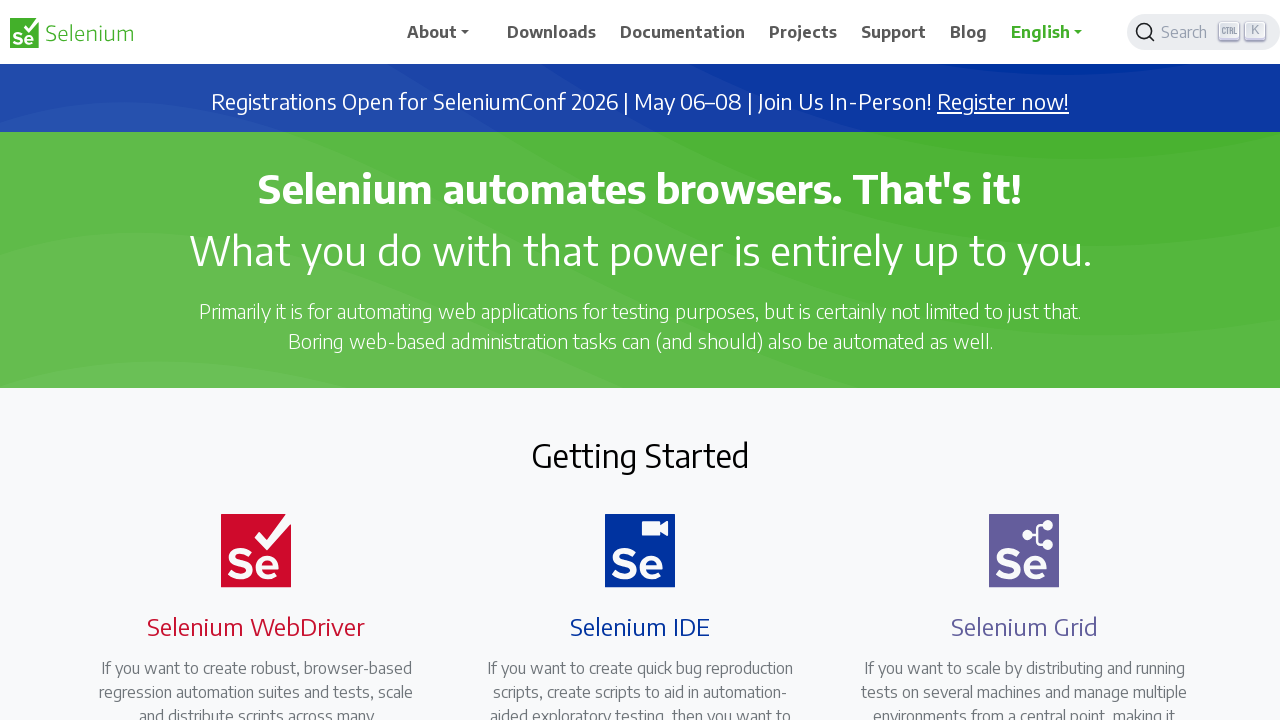

Clicked on Blog menu item at (969, 32) on xpath=//span[text()='Blog']
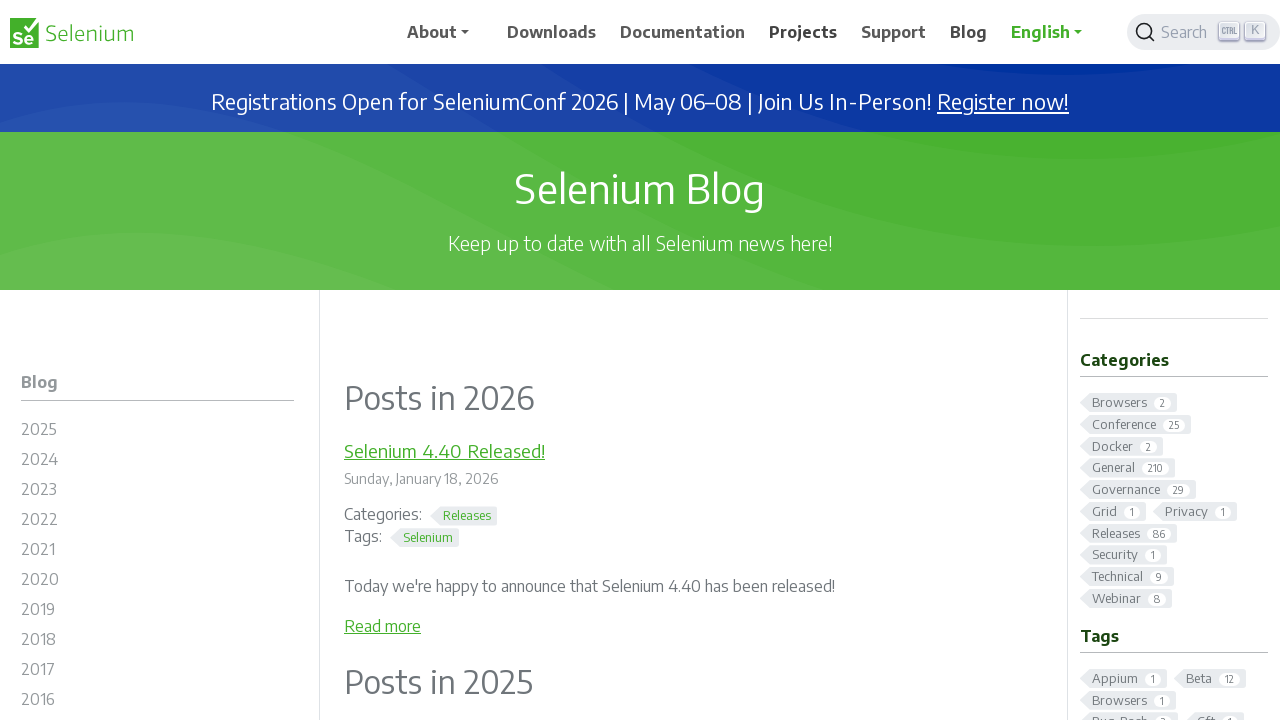

Clicked on year 2023 to filter blog posts at (39, 489) on xpath=//span[text()='2023']
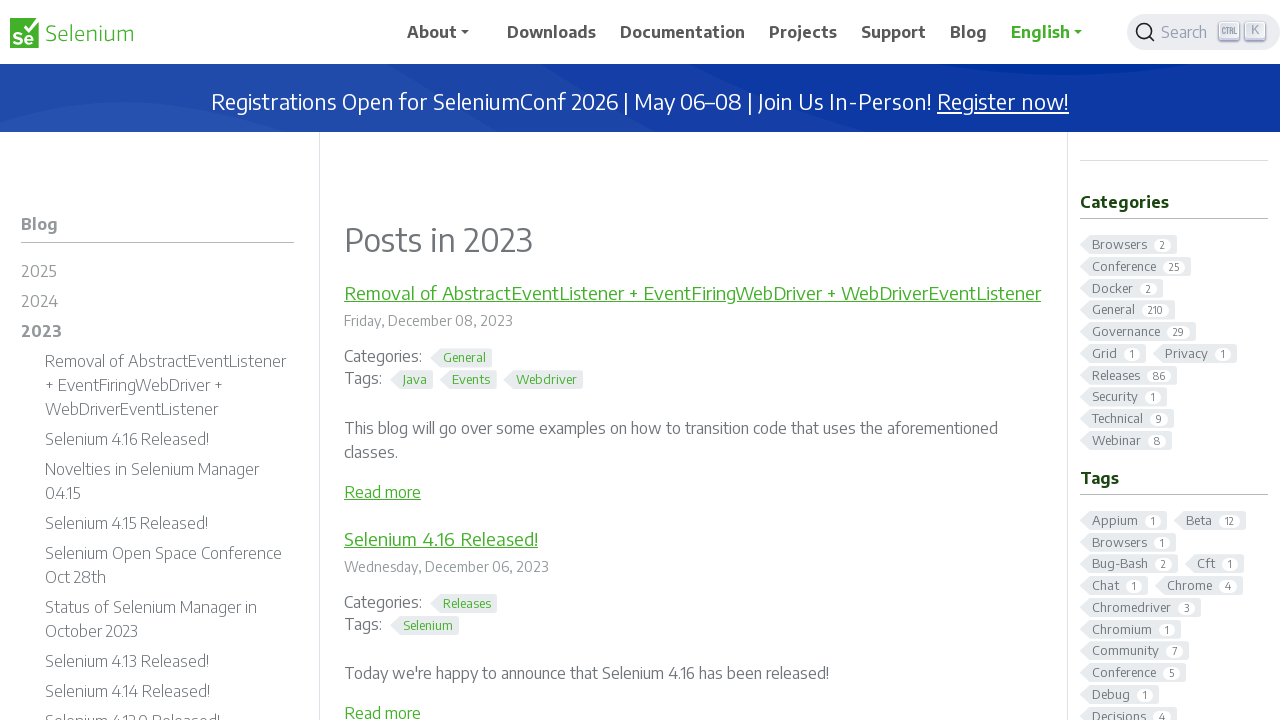

Clicked on 'Selenium 4.10.0 Released!' blog post at (134, 524) on xpath=//span[text()='Selenium 4.10.0 Released!']
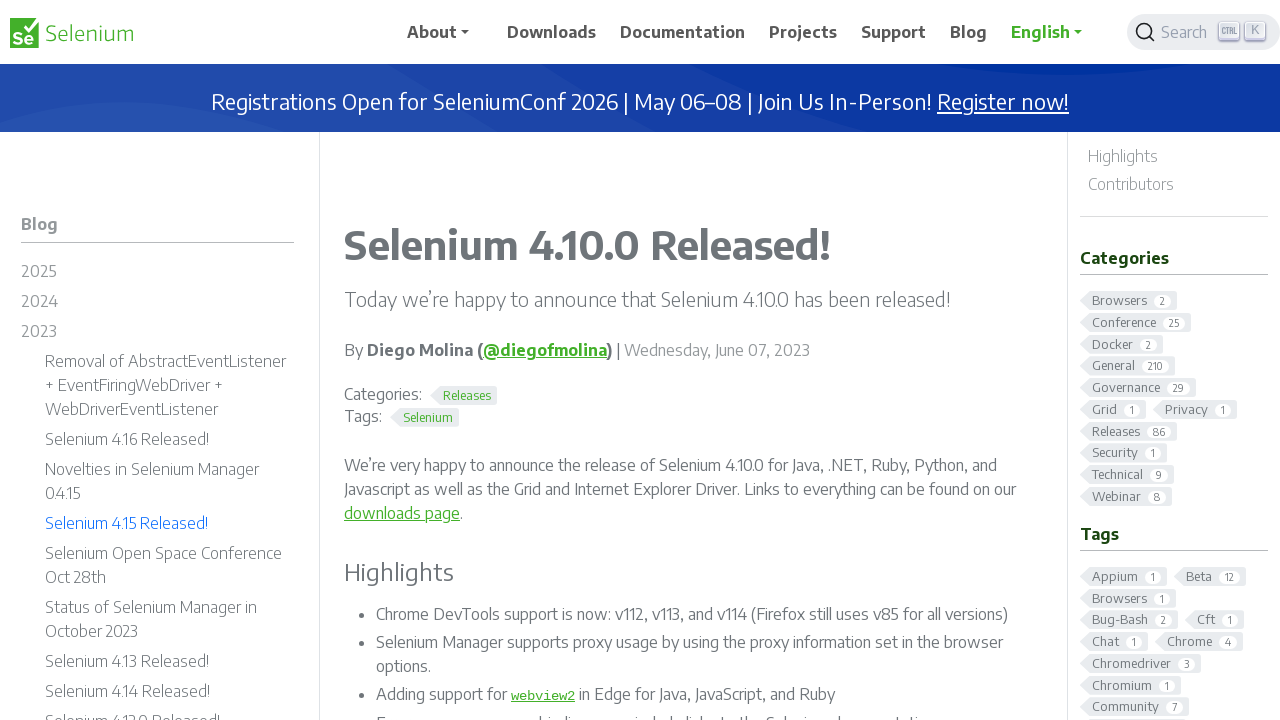

Clicked on Documentation menu at (683, 32) on xpath=//span[text()='Documentation']
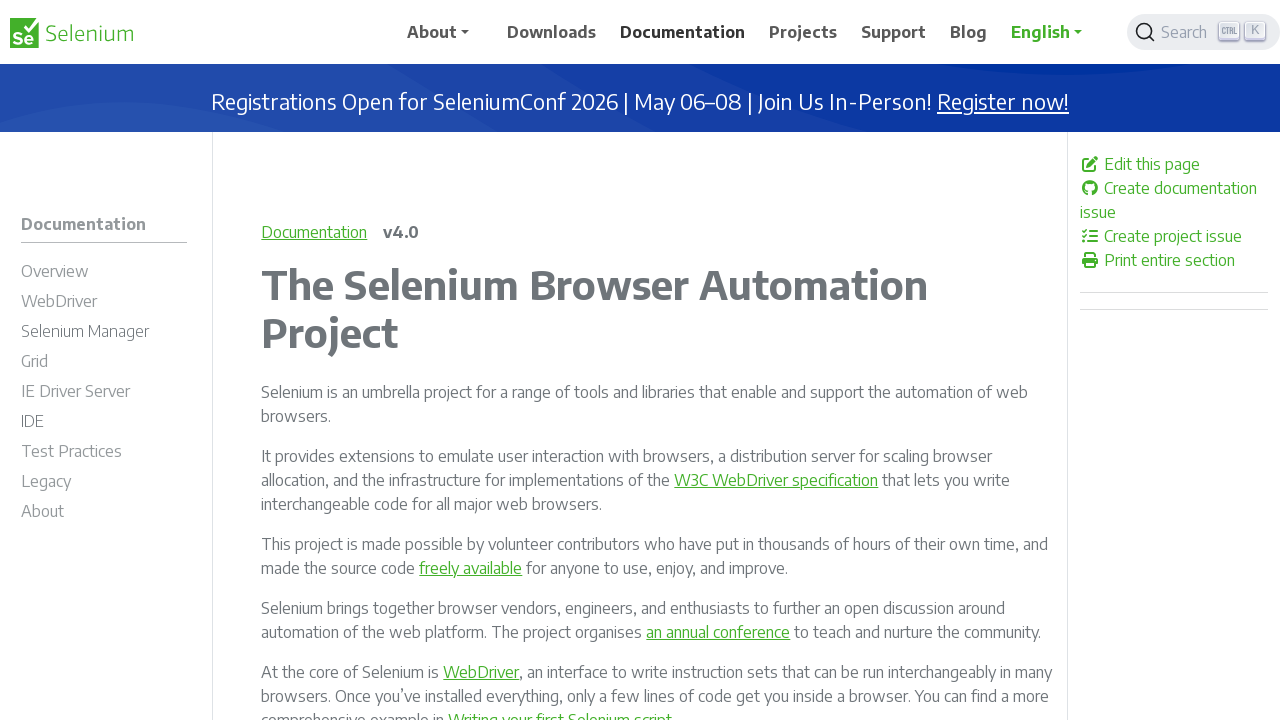

Clicked on WebDriver documentation section at (104, 304) on #m-documentationwebdriver
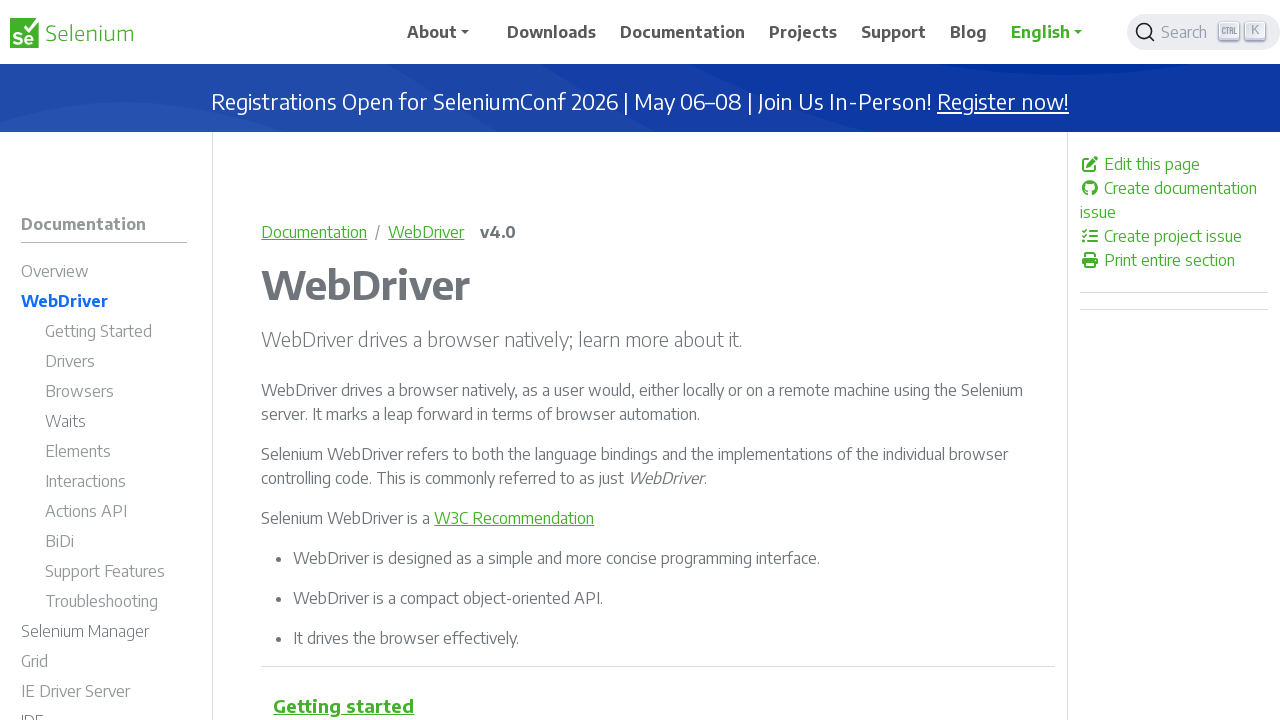

Clicked on Drivers section at (70, 361) on xpath=//span[text()='Drivers']
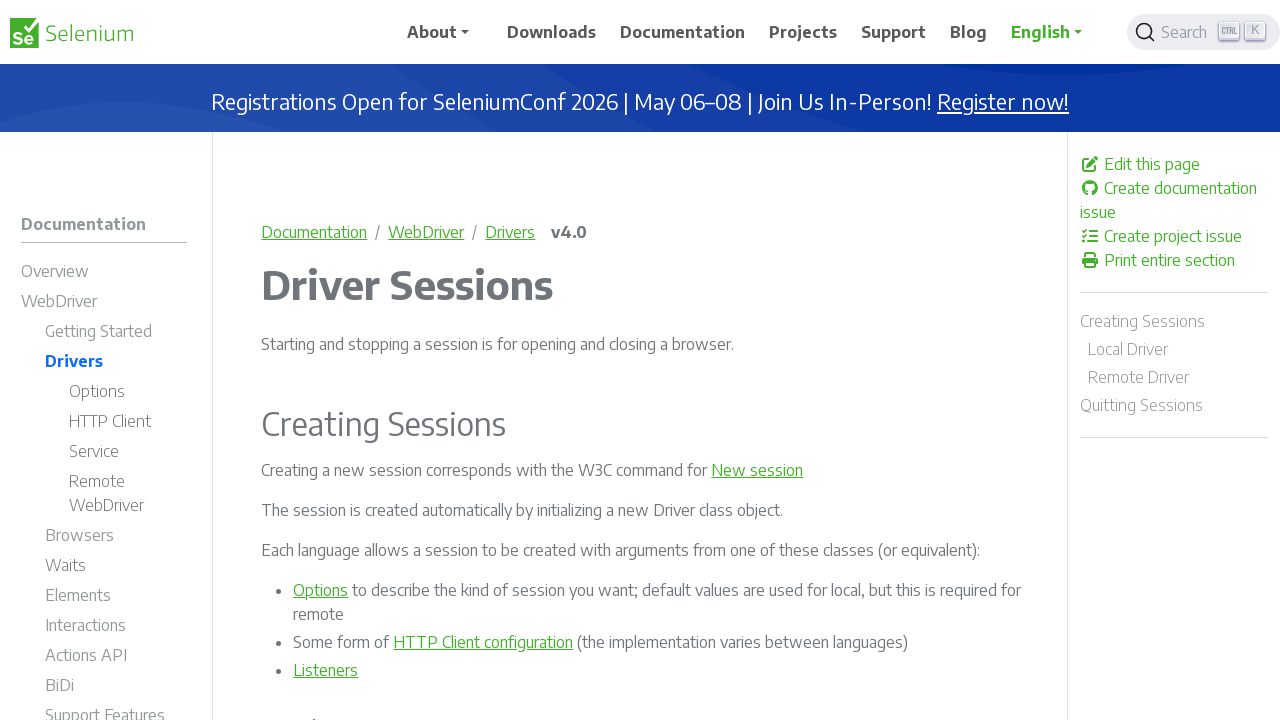

Clicked on Options link at (321, 590) on xpath=//a[text()='Options']
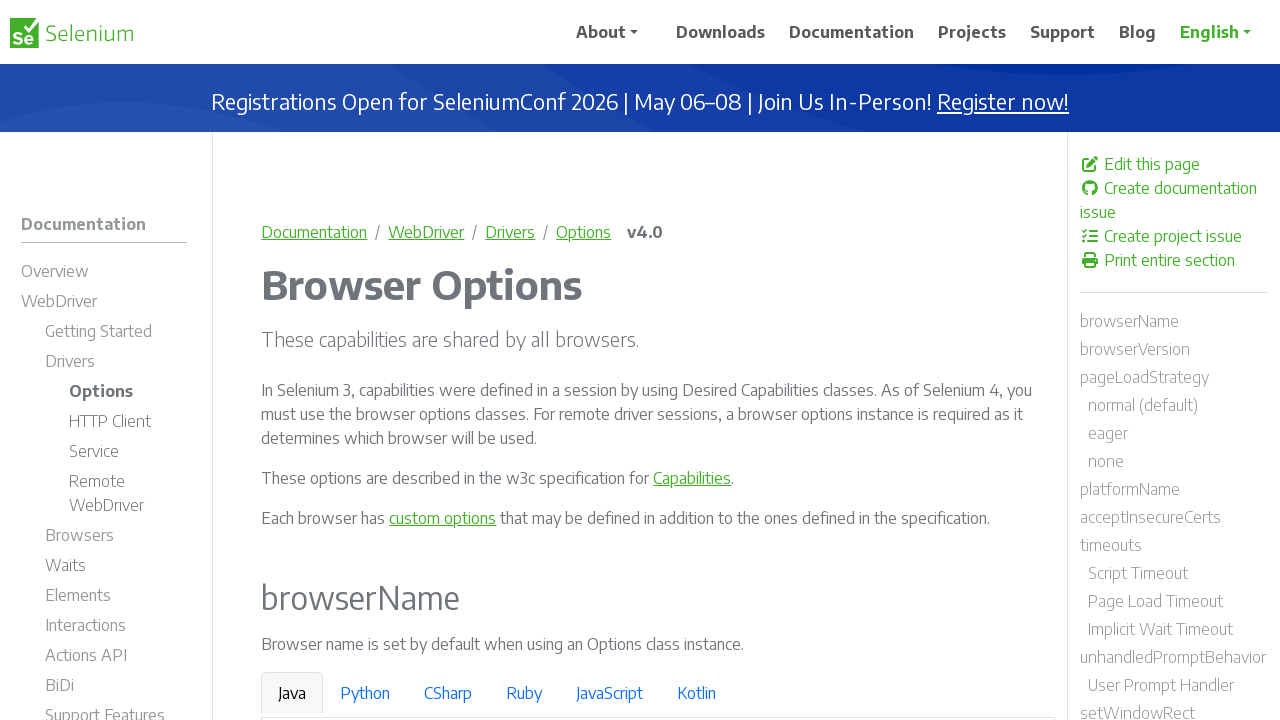

Clicked on Browsers section at (80, 535) on xpath=//span[text()='Browsers']
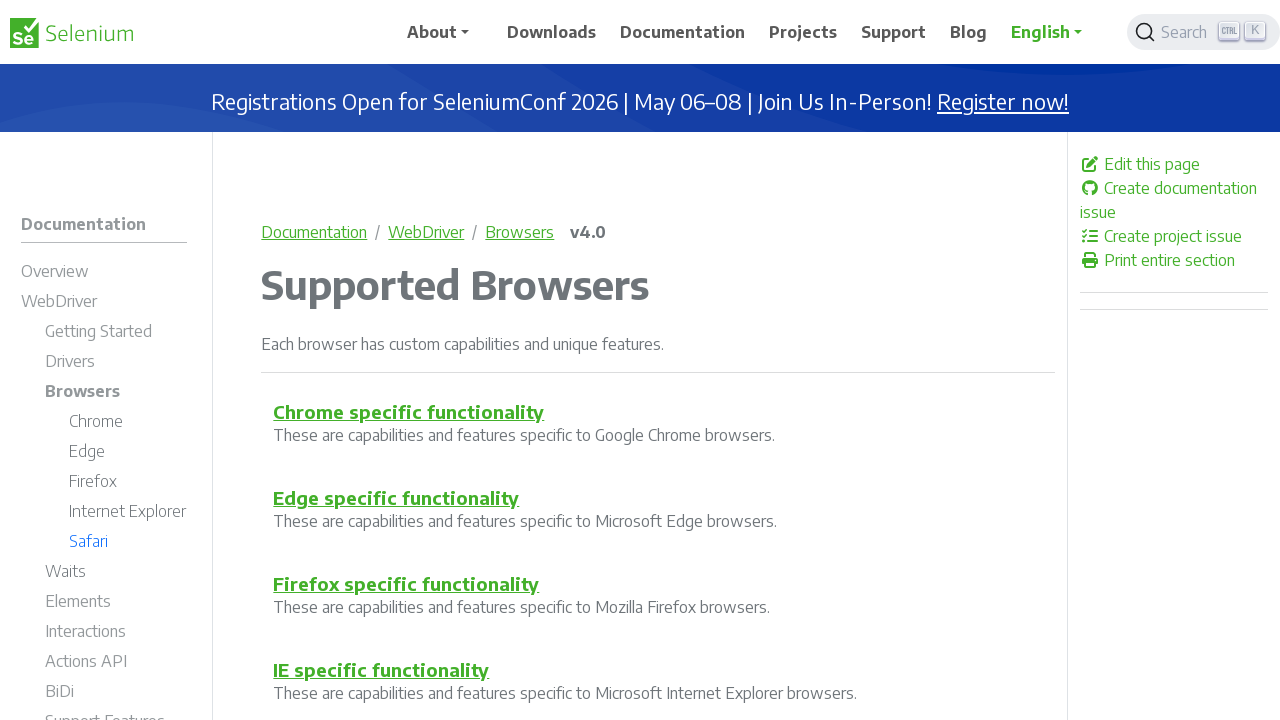

Supported Browsers page loaded successfully
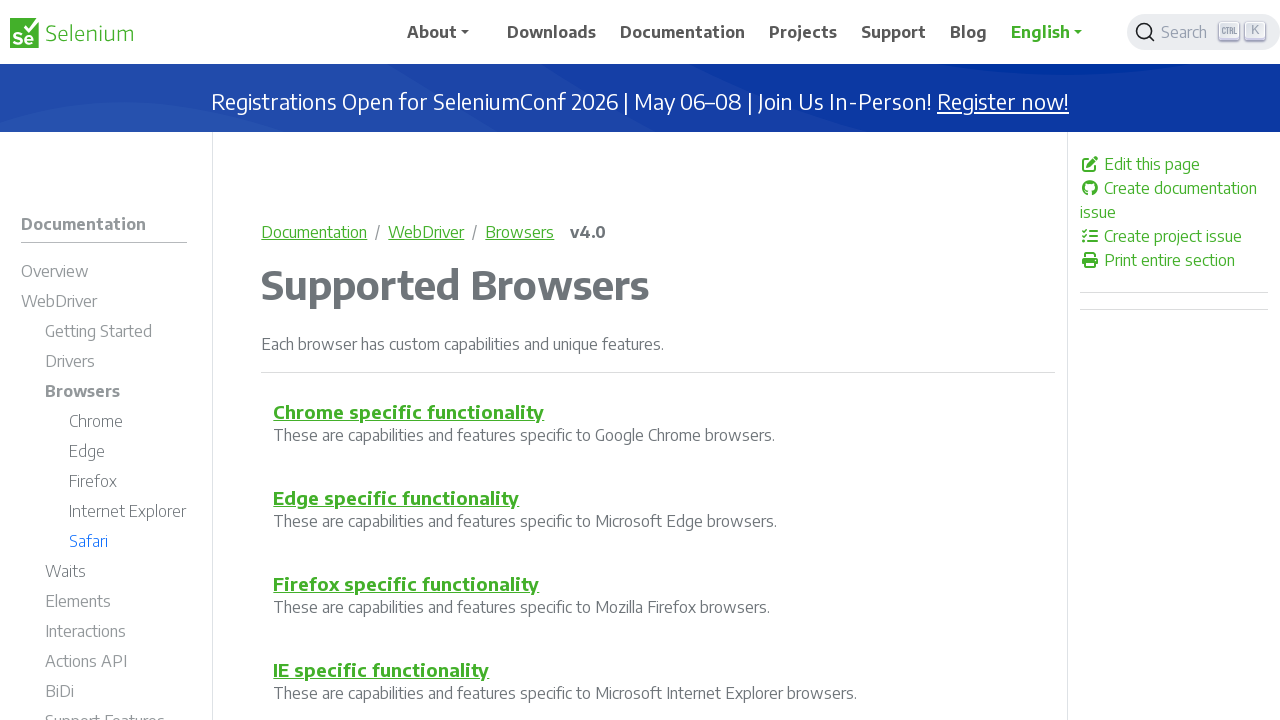

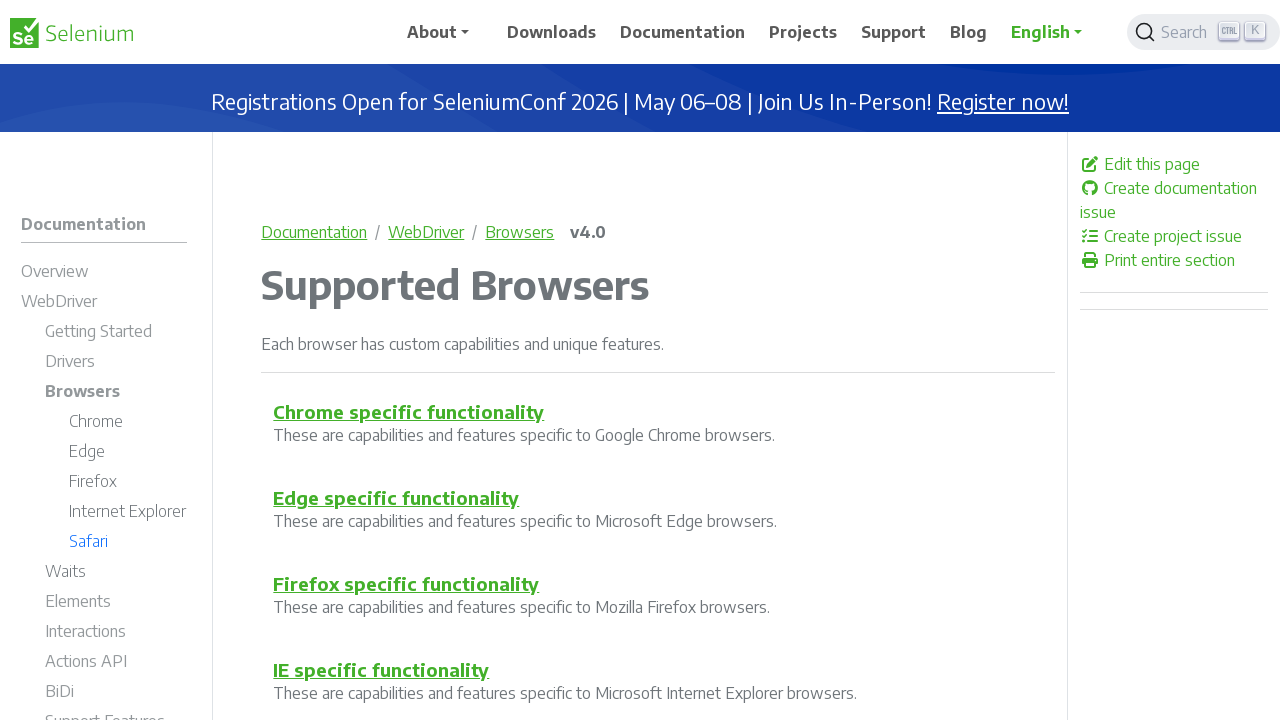